Tests button interactions including primary button click and dropdown menu selection

Starting URL: https://formy-project.herokuapp.com/buttons

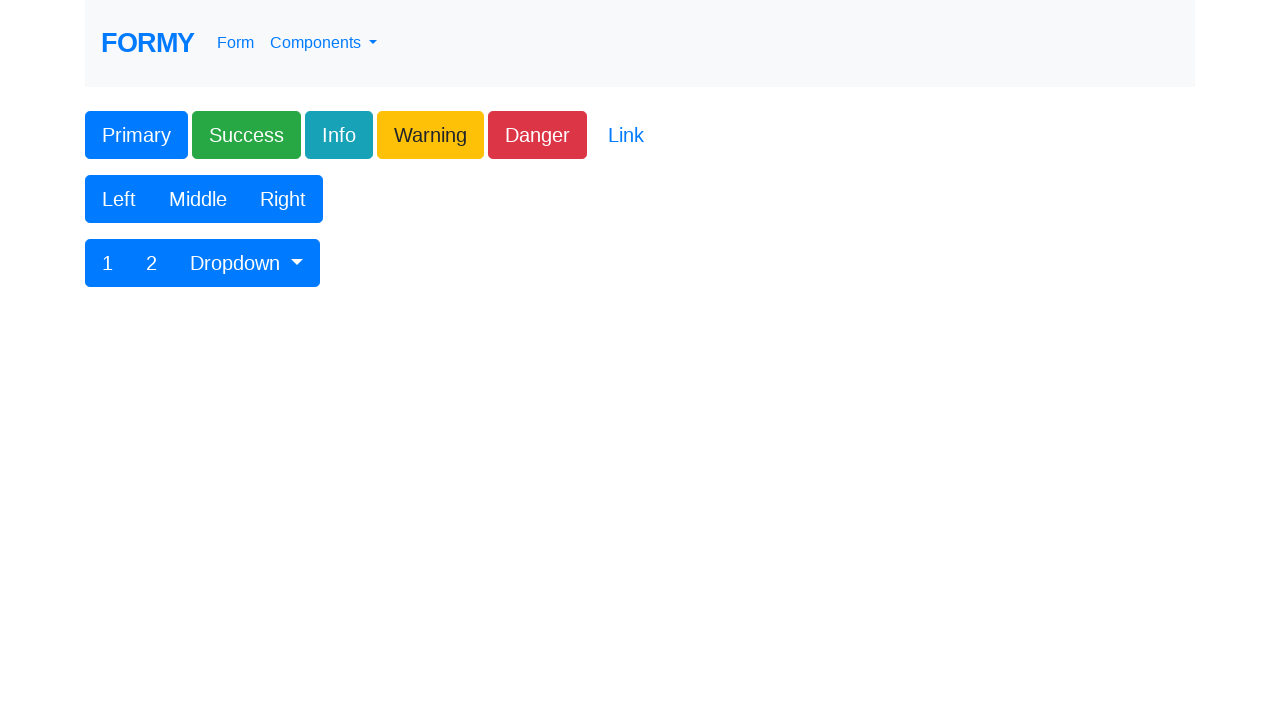

Clicked Primary button at (136, 135) on button:has-text('Primary')
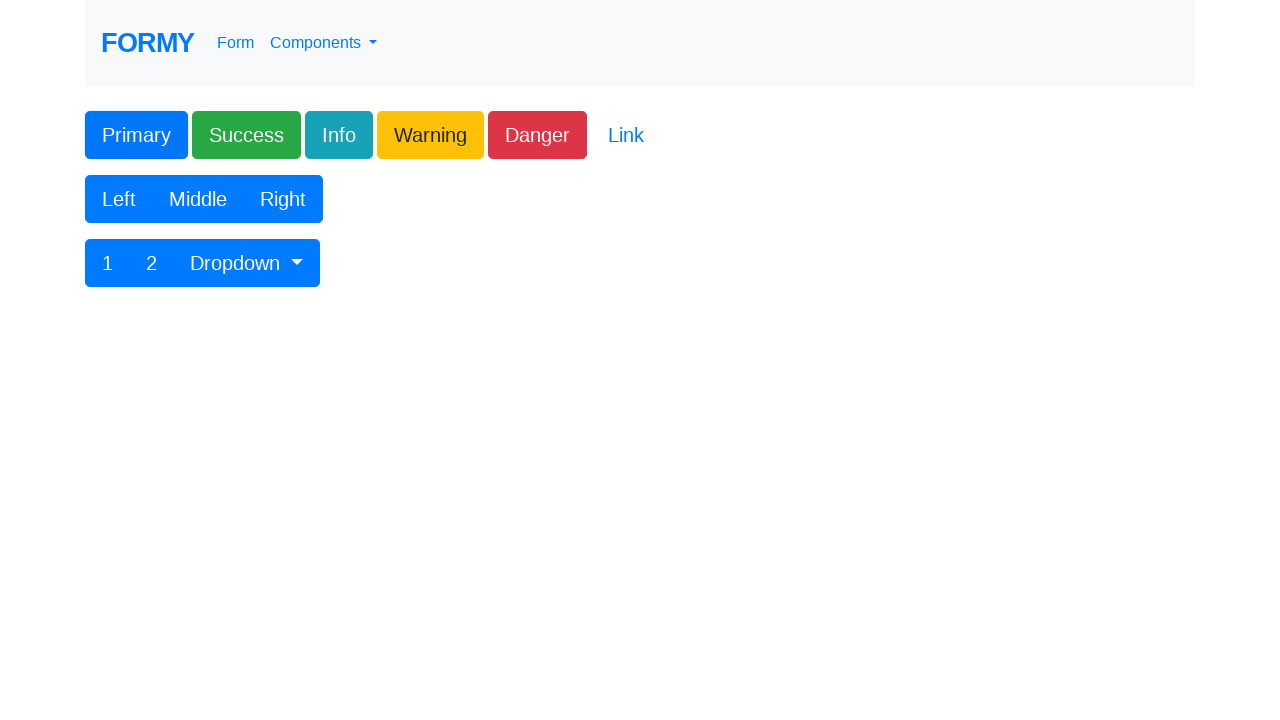

Clicked dropdown button to open menu at (247, 263) on button#btnGroupDrop1
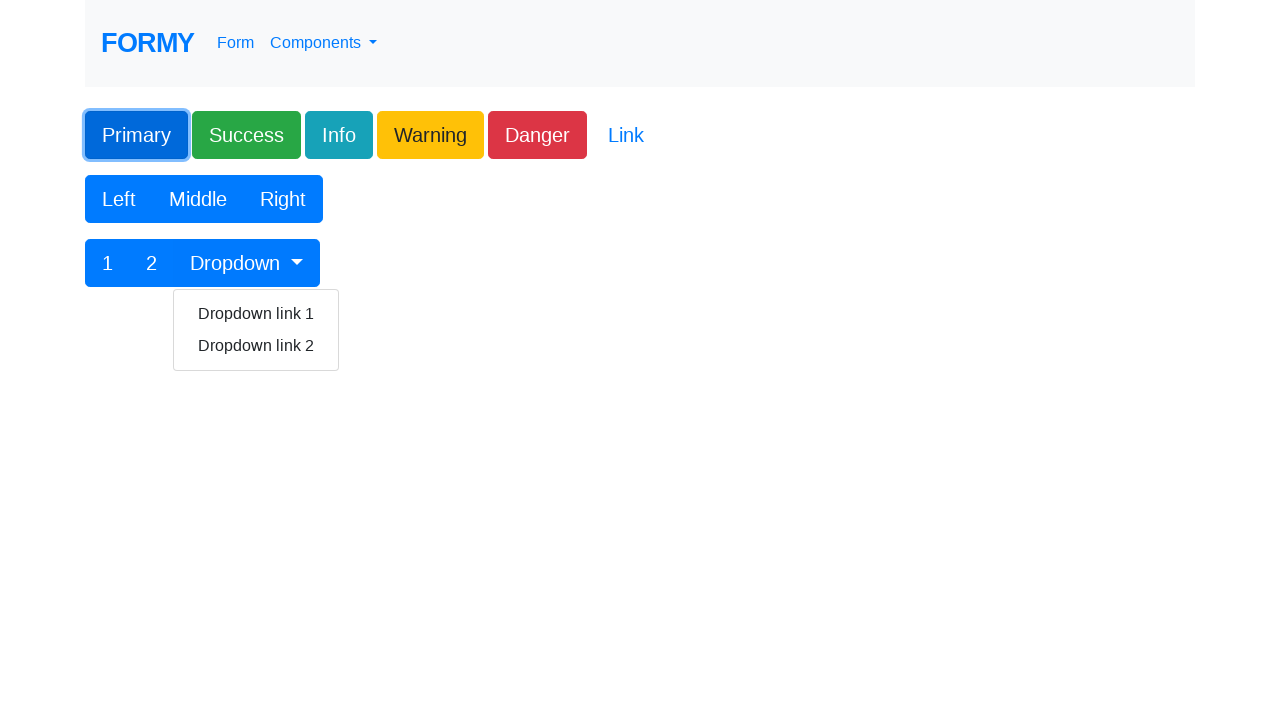

Dropdown link 1 became visible
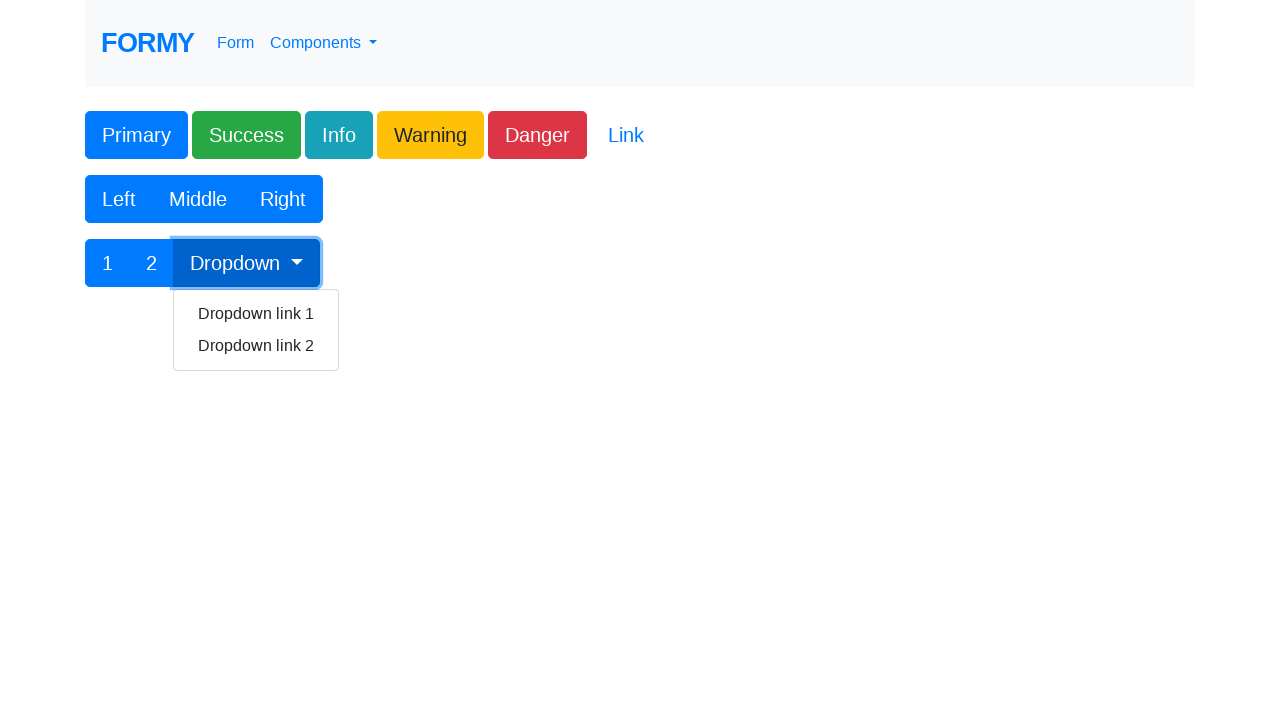

Clicked Dropdown link 1 from menu at (256, 314) on a:has-text('Dropdown link 1')
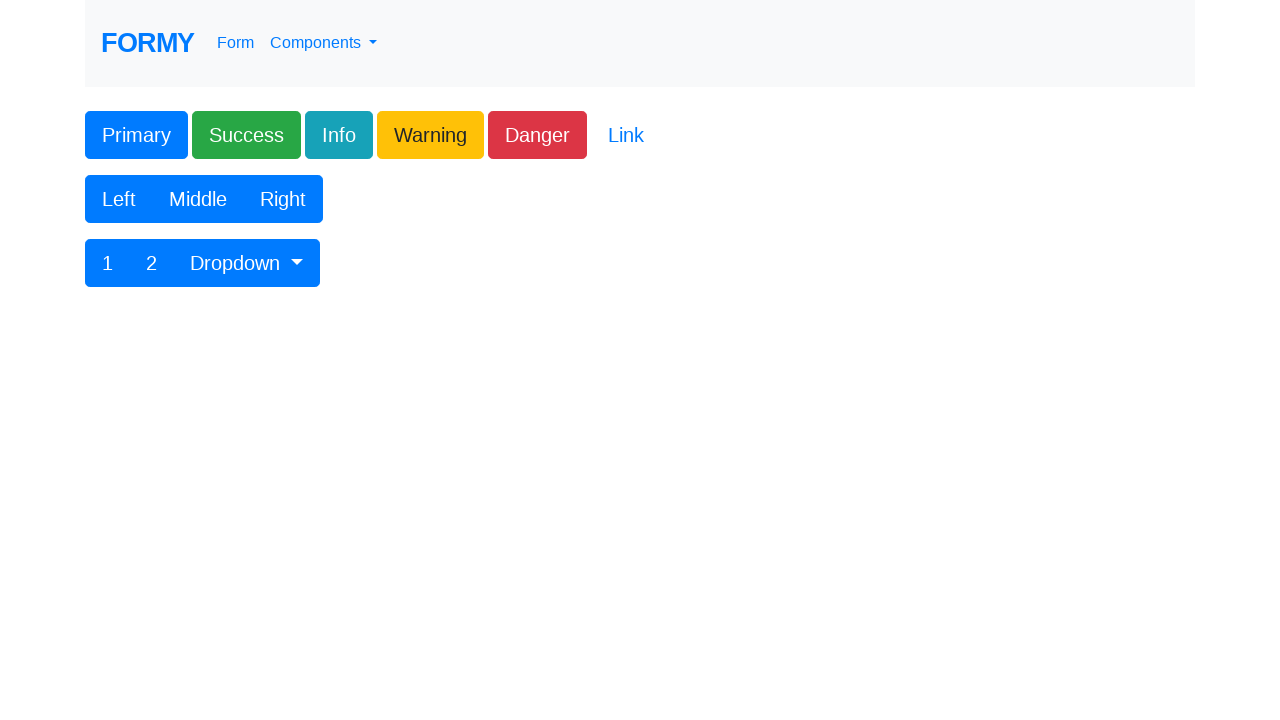

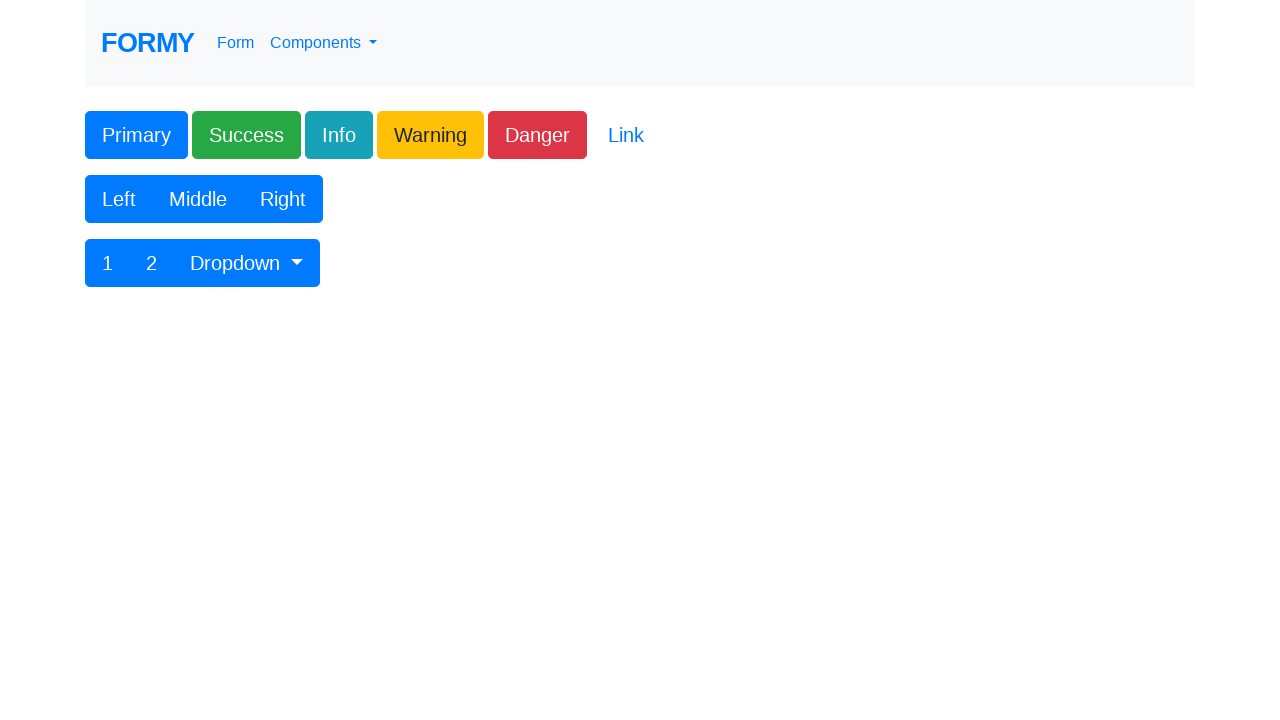